Tests window handling functionality by navigating through menu items to open a new window and switching between parent and child windows

Starting URL: https://leafground.com/

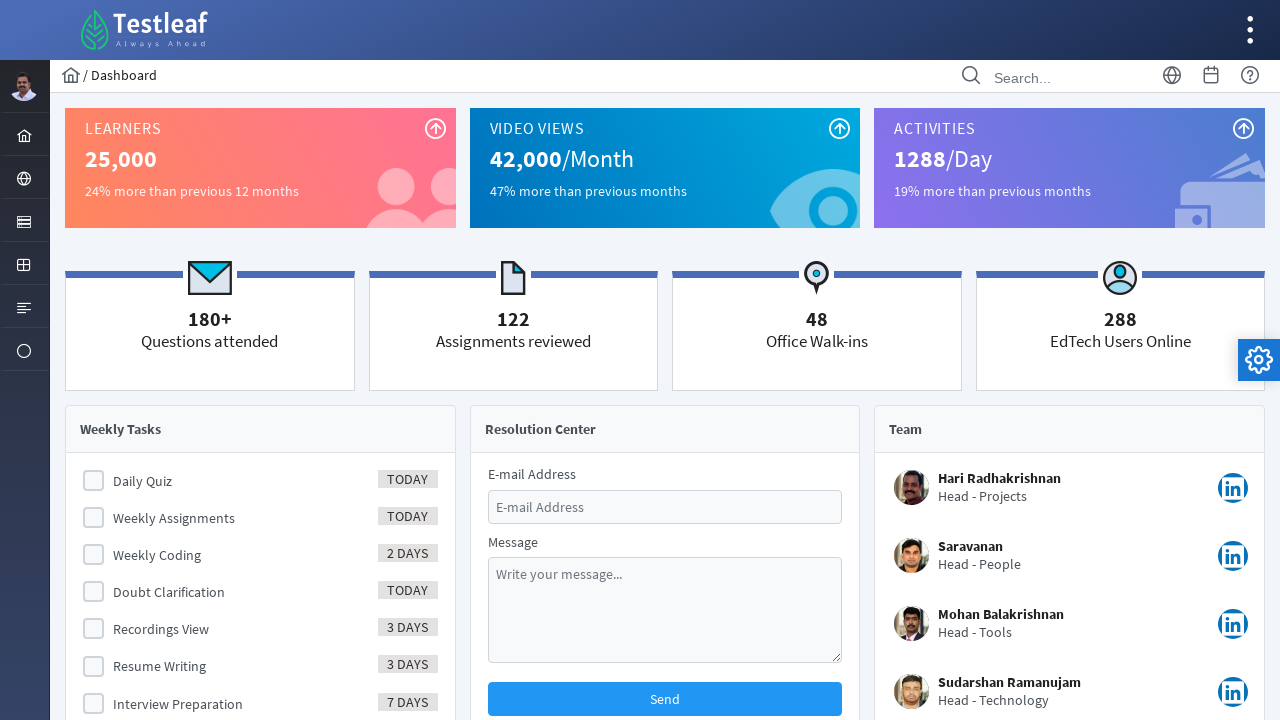

Clicked on the second menu item in the layout menu at (24, 178) on xpath=//ul[@class='layout-menu']/li[2]
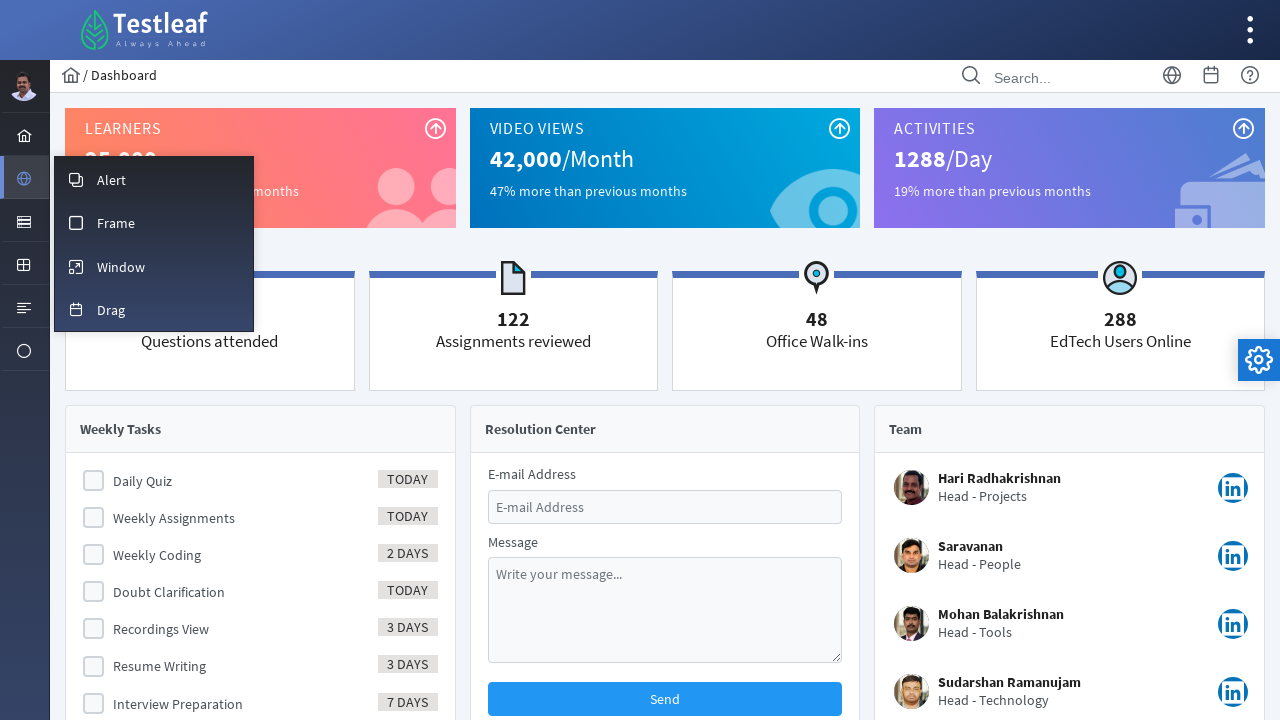

Clicked on the Window option at (154, 266) on xpath=//span[text()='Window']/..
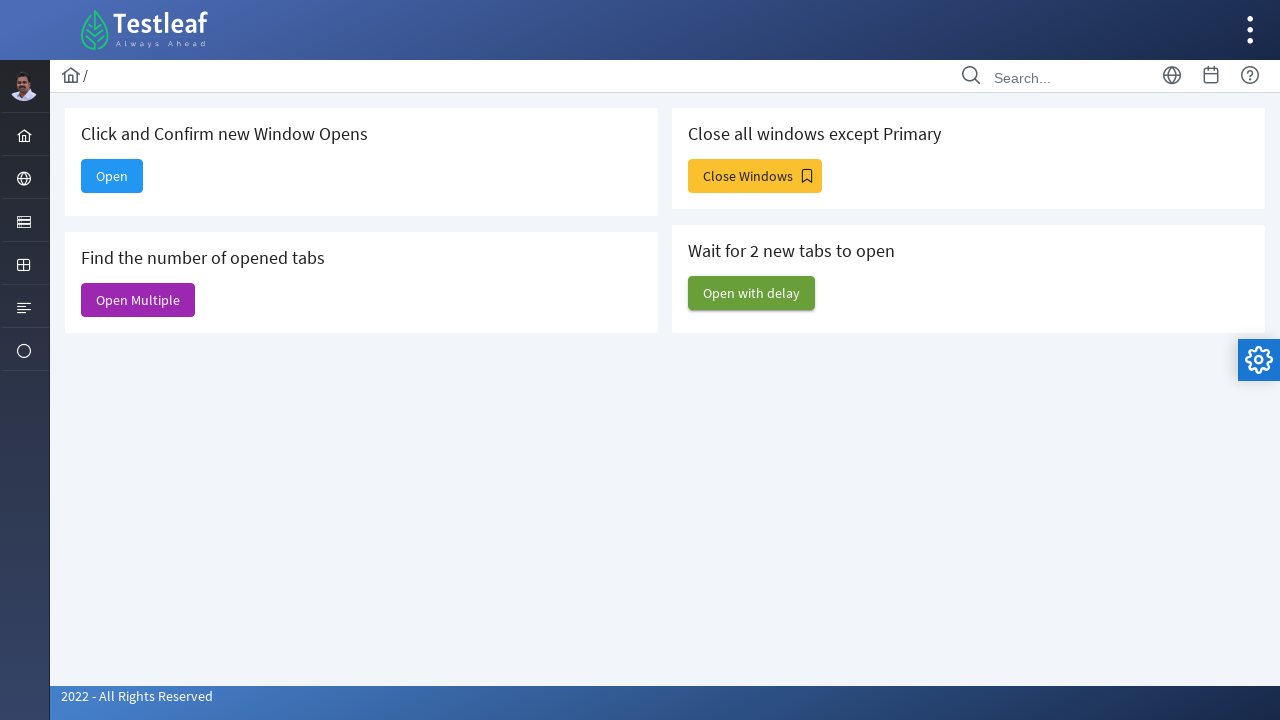

Clicked button to open a new window at (112, 176) on xpath=//span[@class='ui-button-text ui-c']
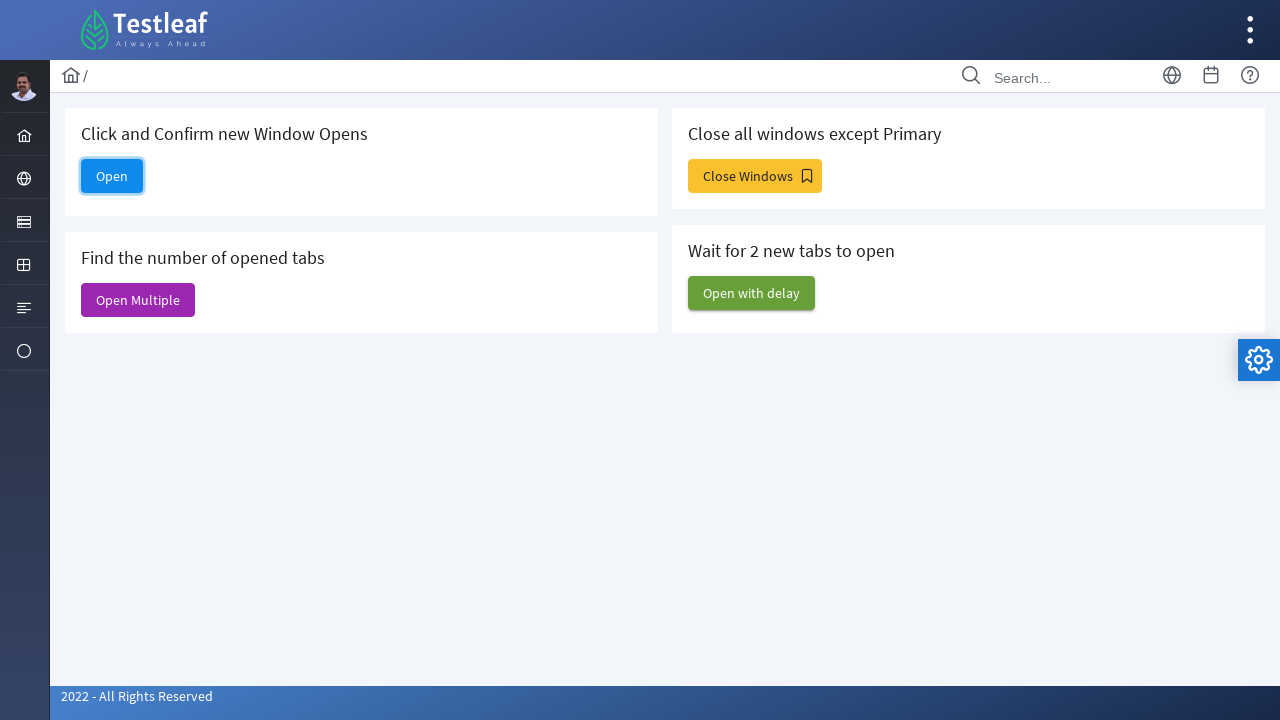

New window/tab opened and captured
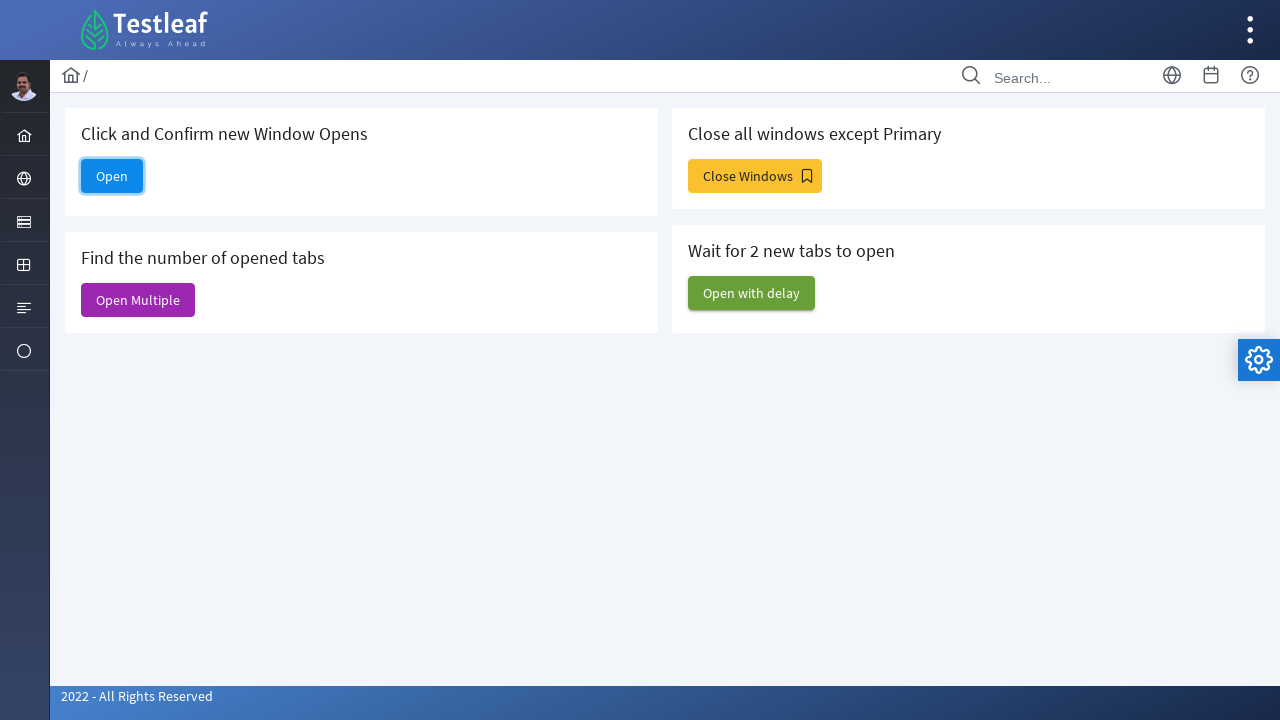

Switched context to the newly opened window
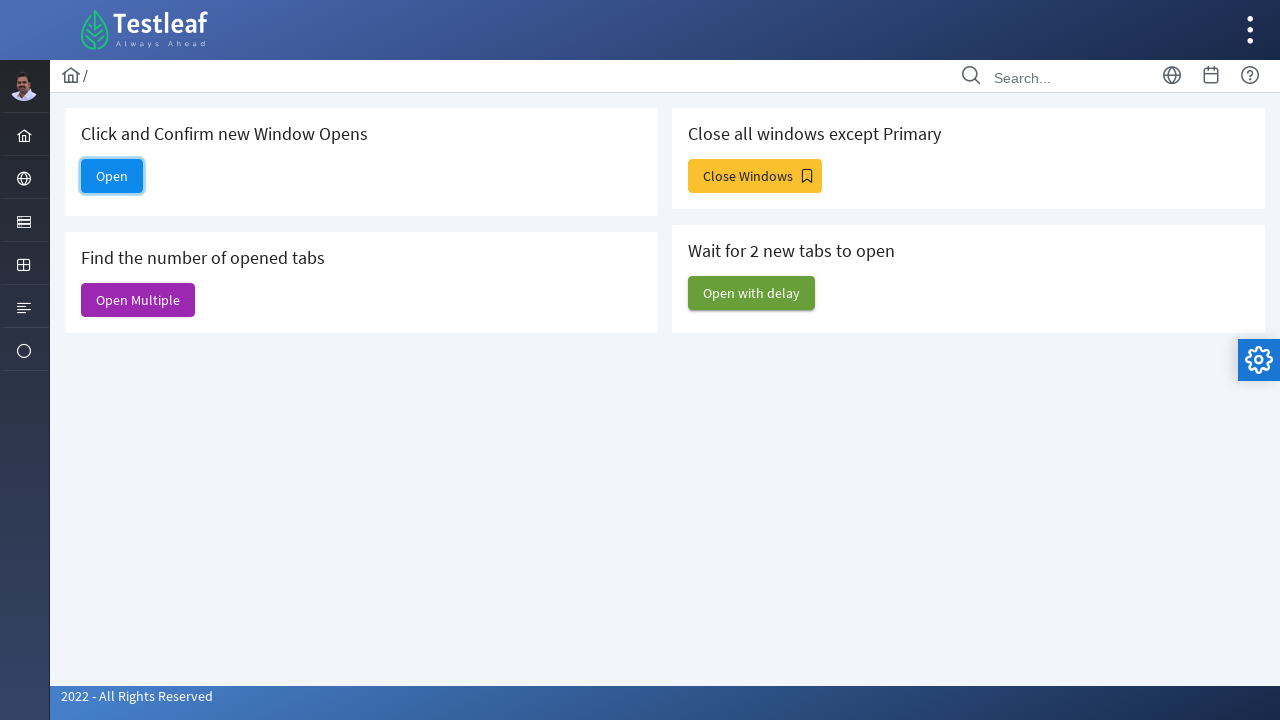

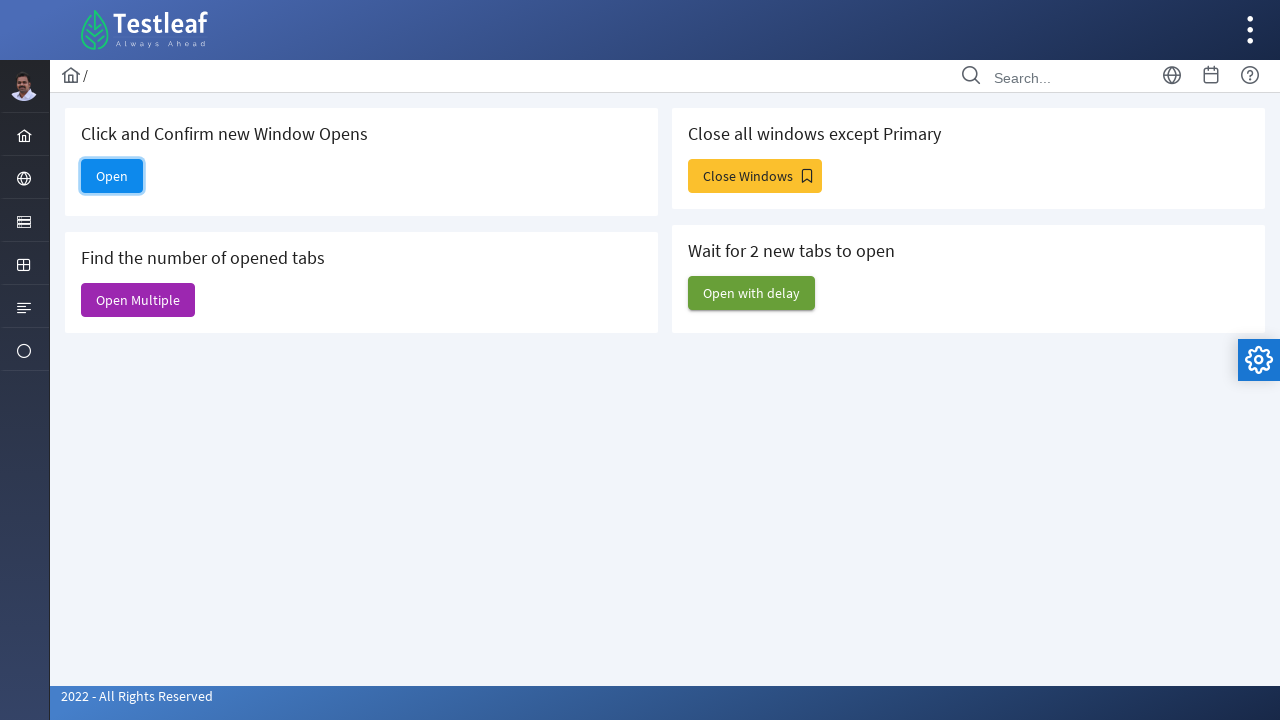